Tests dynamic loading with insufficient implicit wait time by clicking a button and verifying the loaded text

Starting URL: https://automationfc.github.io/dynamic-loading/

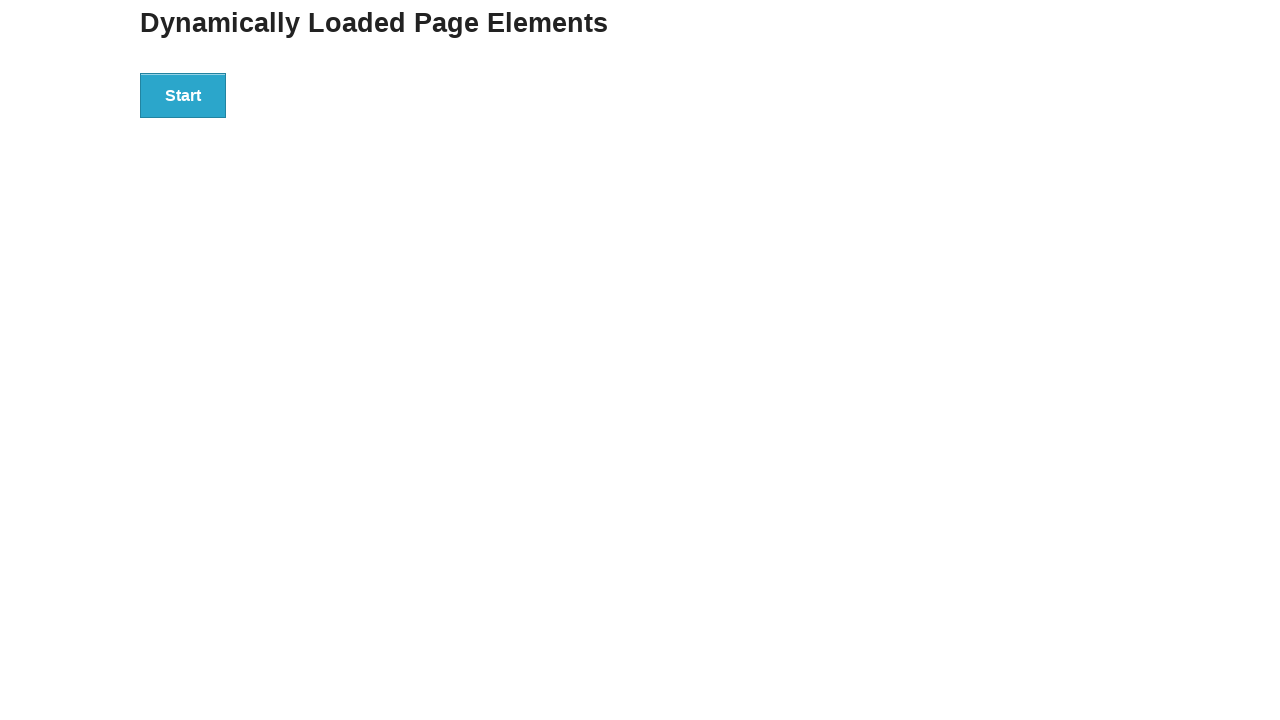

Navigated to dynamic loading test page
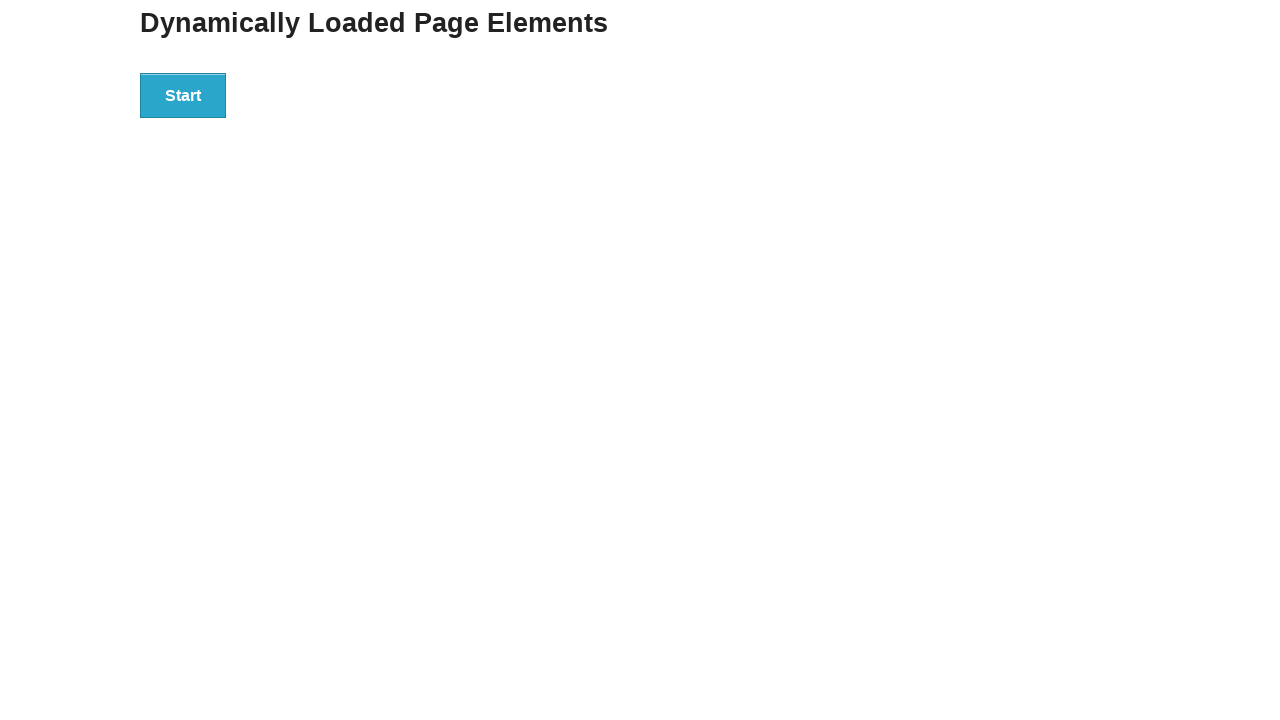

Clicked start button to trigger dynamic loading at (183, 95) on div[id='start']>button
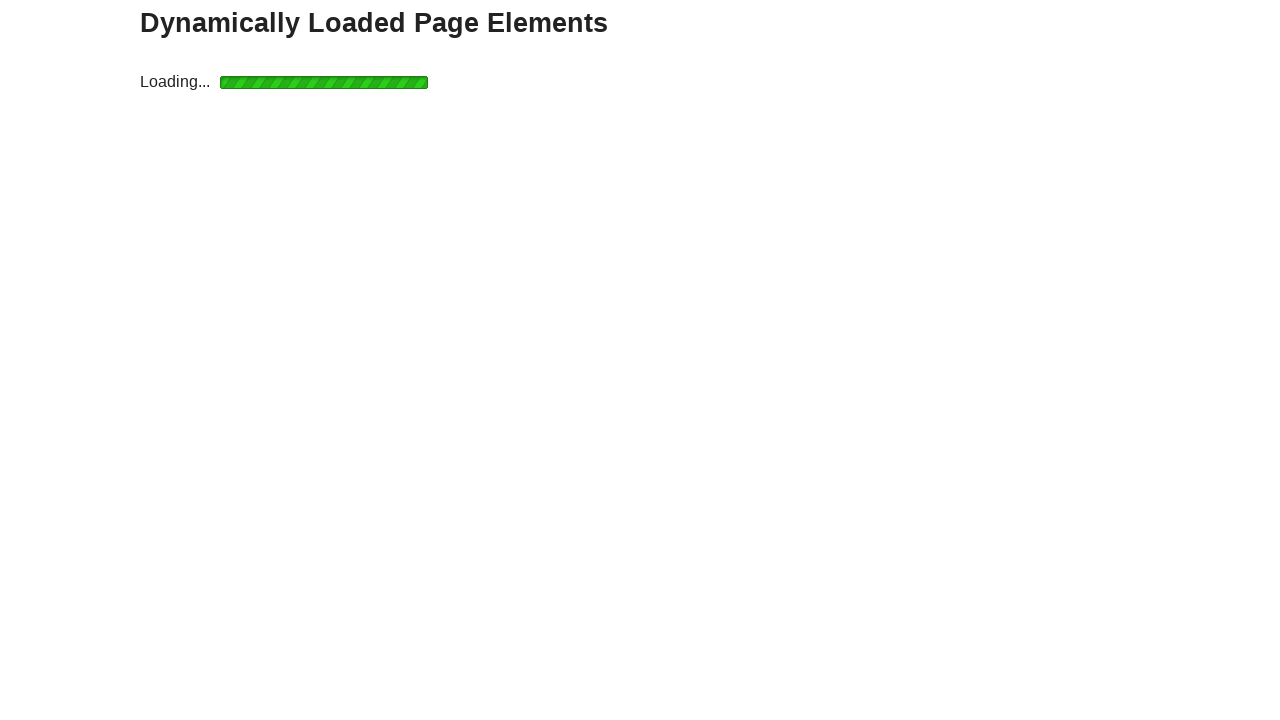

Verified dynamically loaded text 'Hello World!' appears in finish element
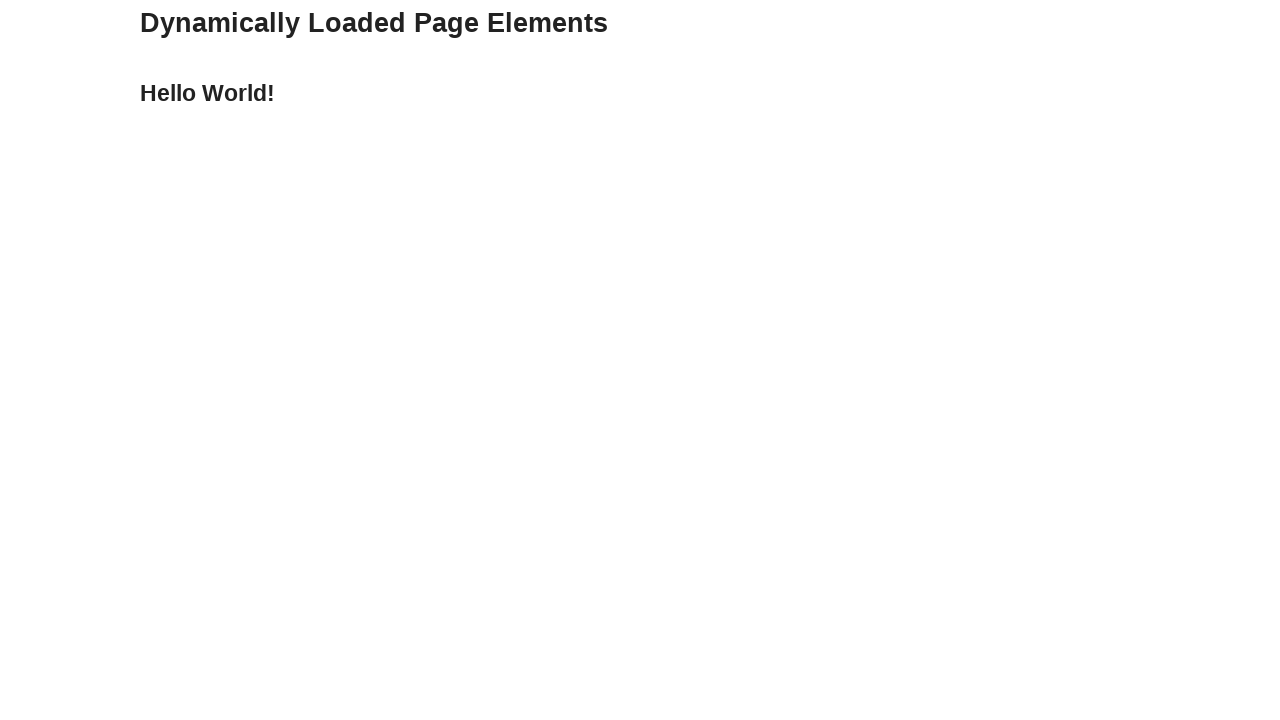

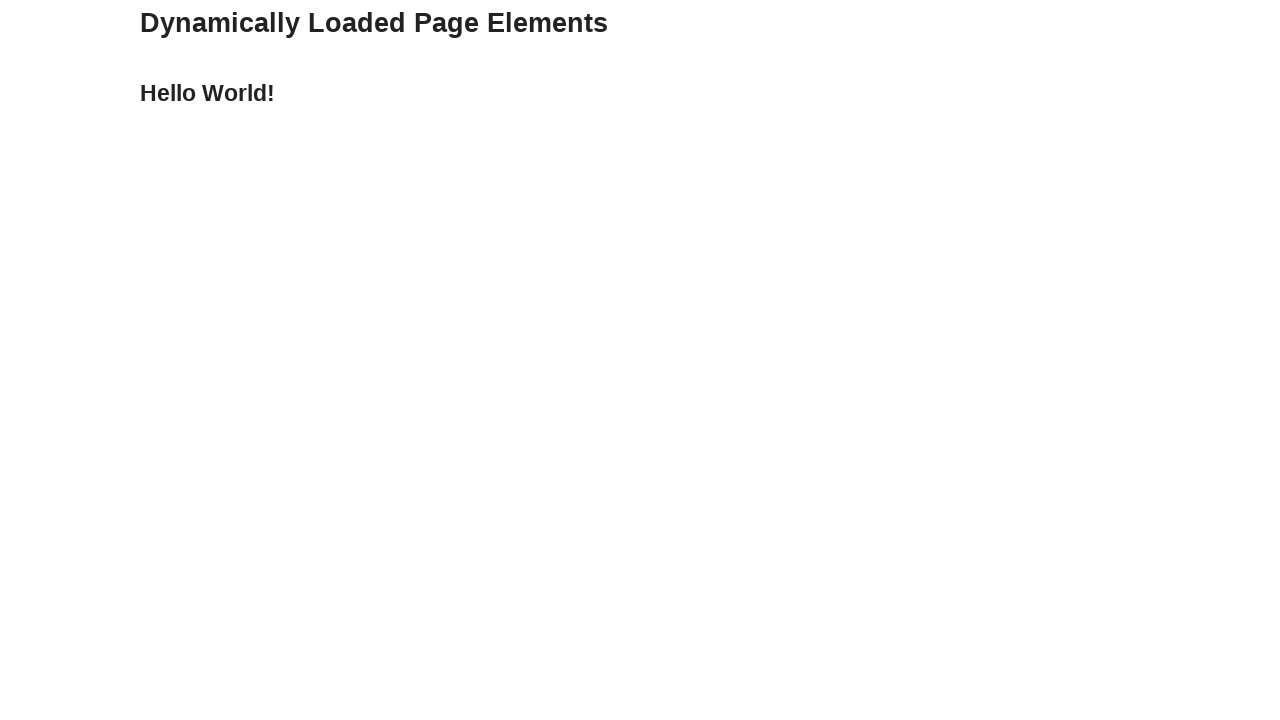